Tests that decimal age is not permitted in the registration form

Starting URL: https://davi-vert.vercel.app/index.html

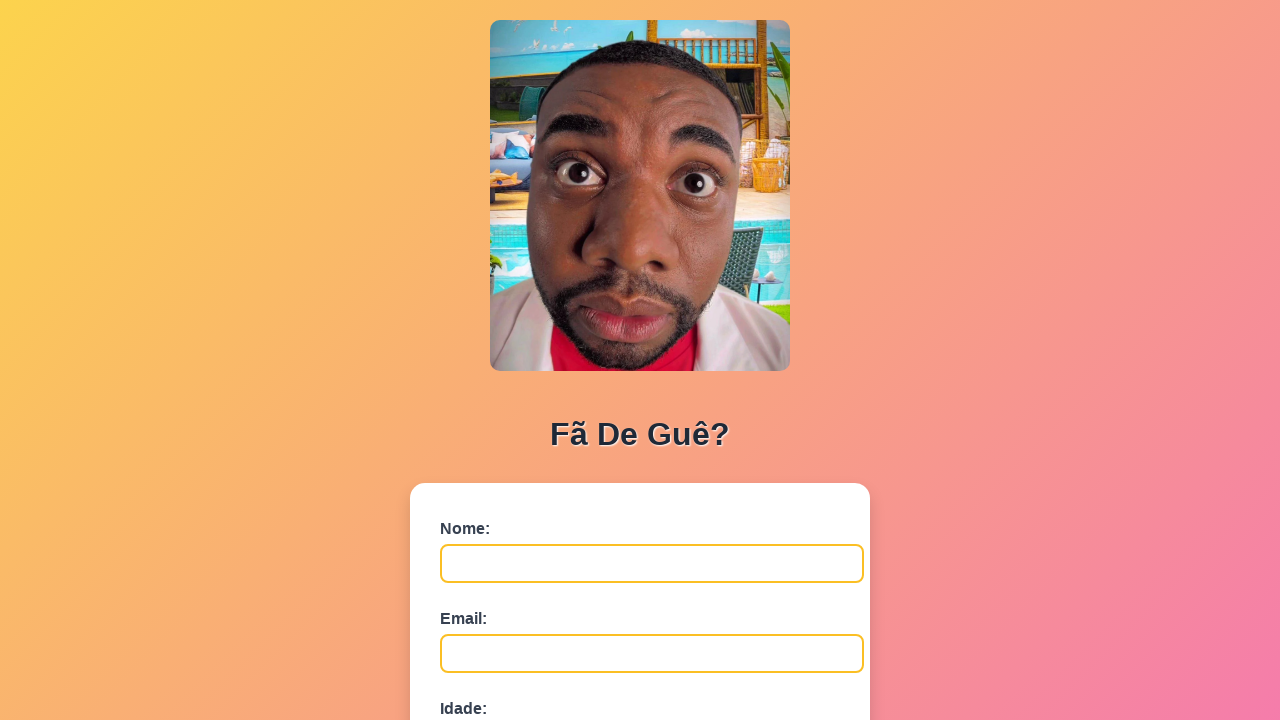

Filled name field with 'Decimal' on #nome
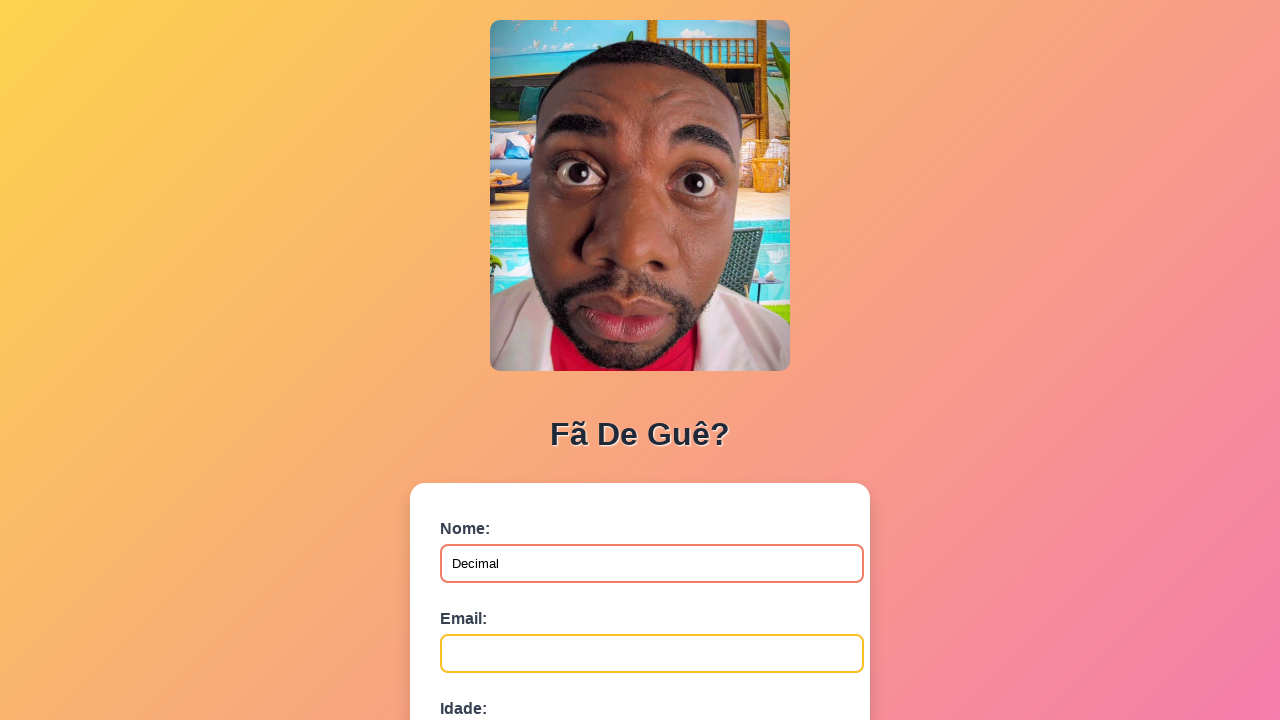

Filled email field with 'decimal@exemplo.com' on #email
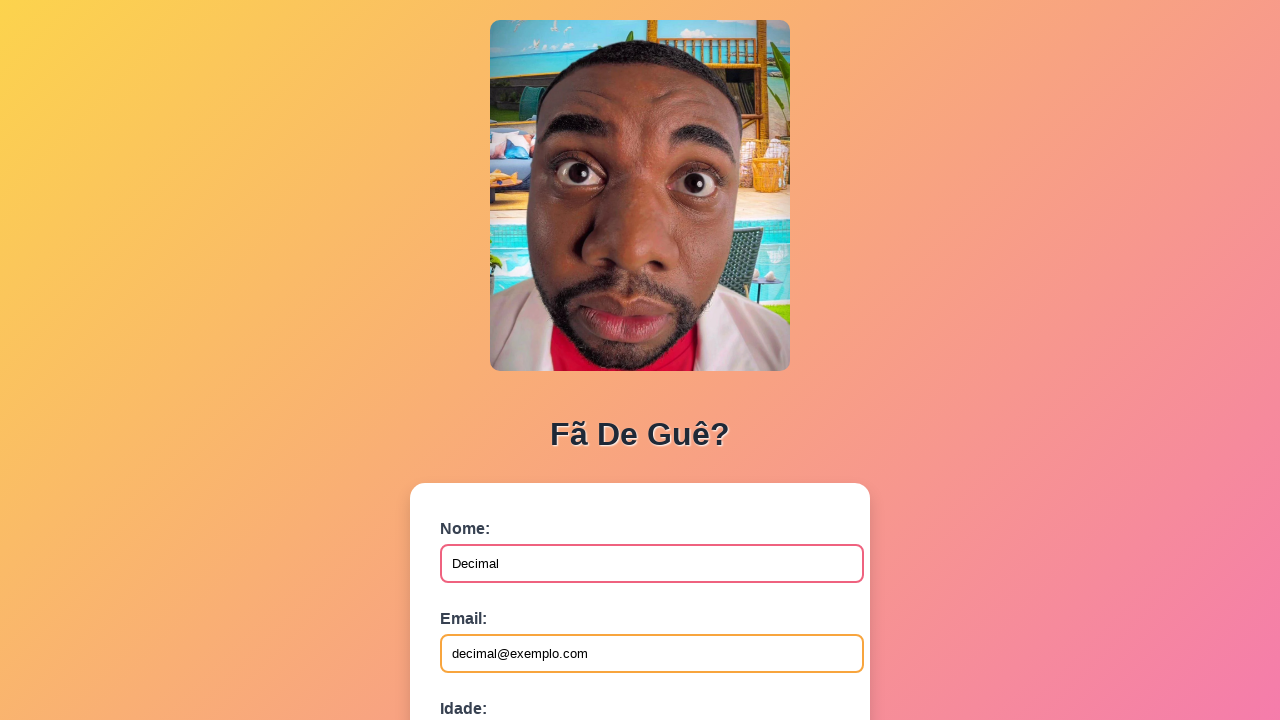

Filled age field with decimal value '25.5' to test invalid input on #idade
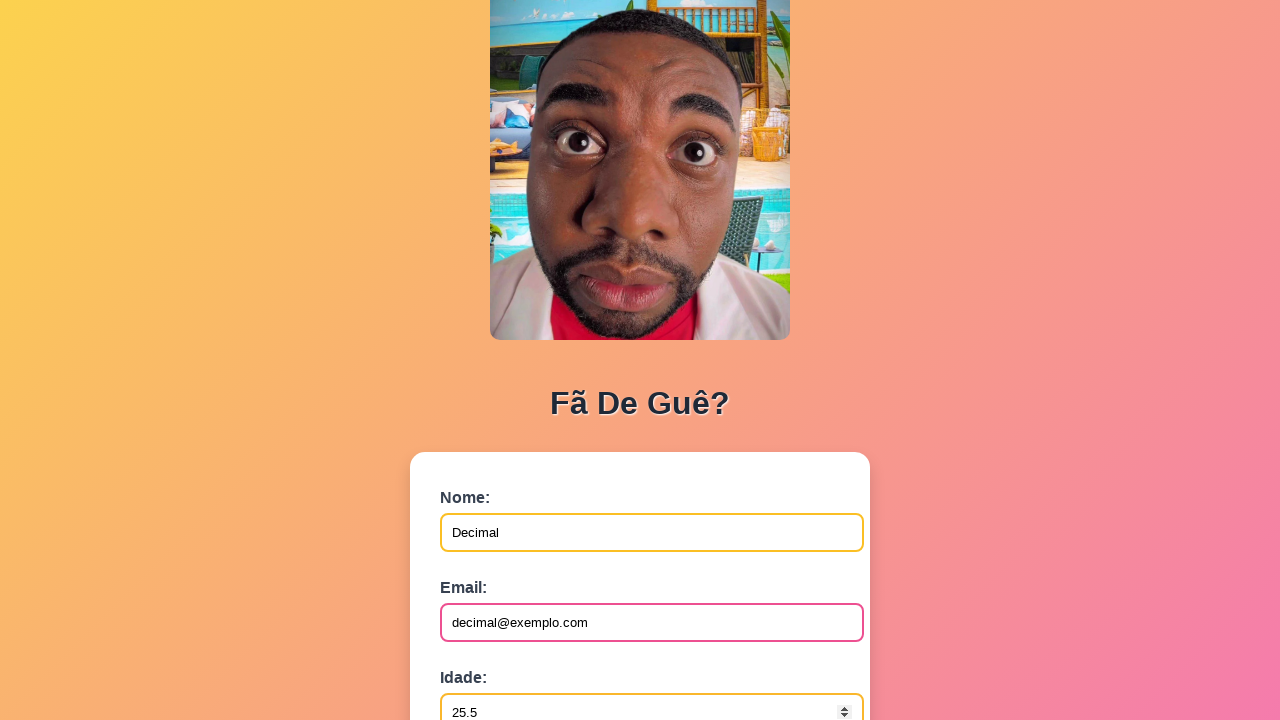

Clicked submit button to attempt form submission with decimal age at (490, 569) on button[type='submit']
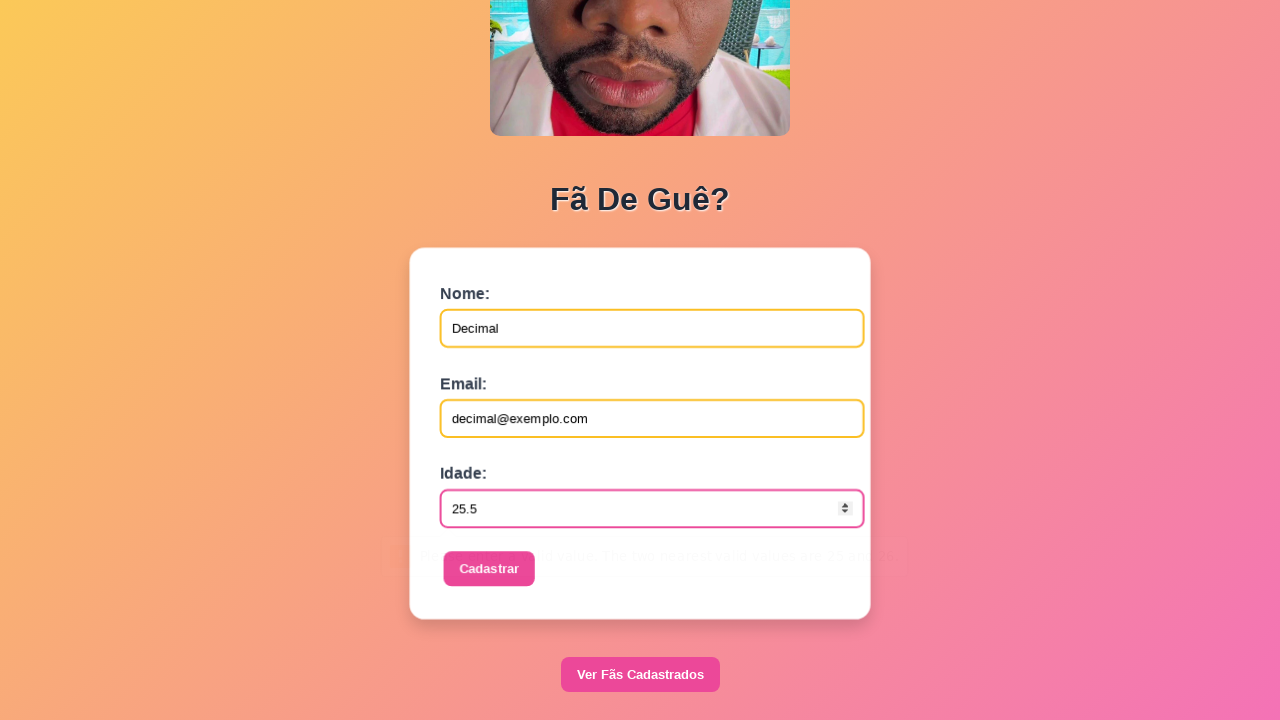

Set up dialog handler to accept any alerts
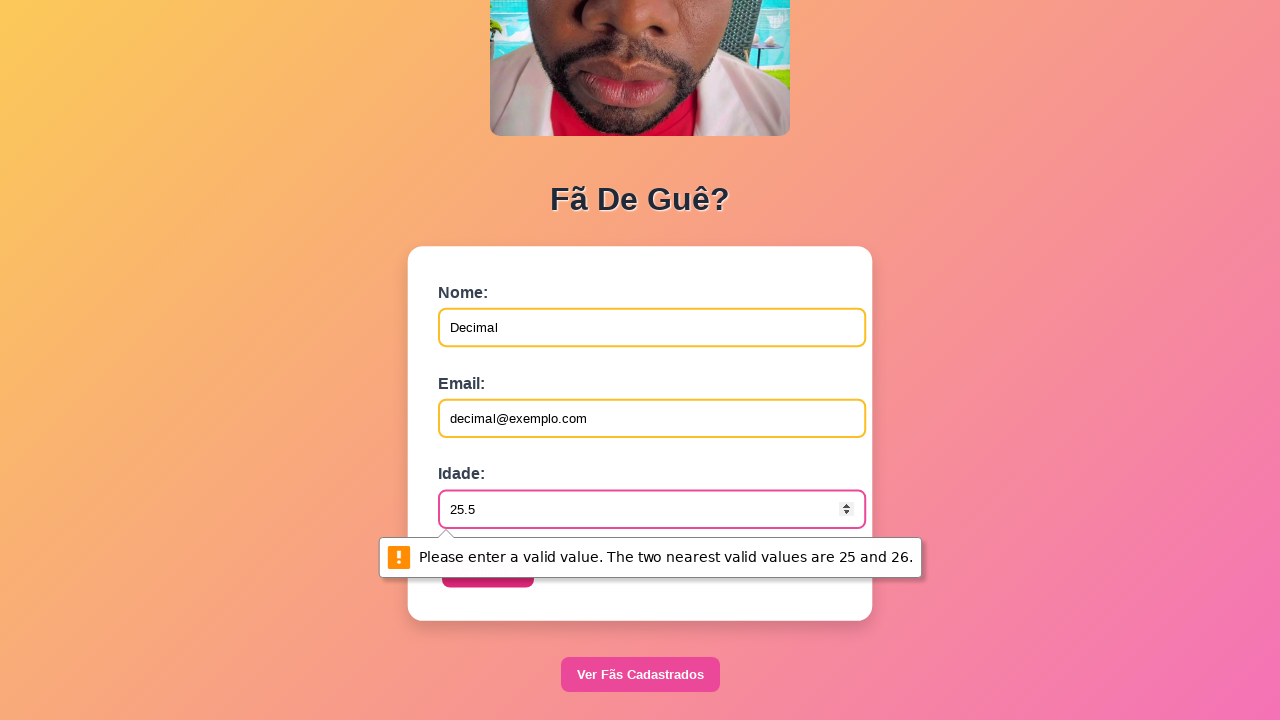

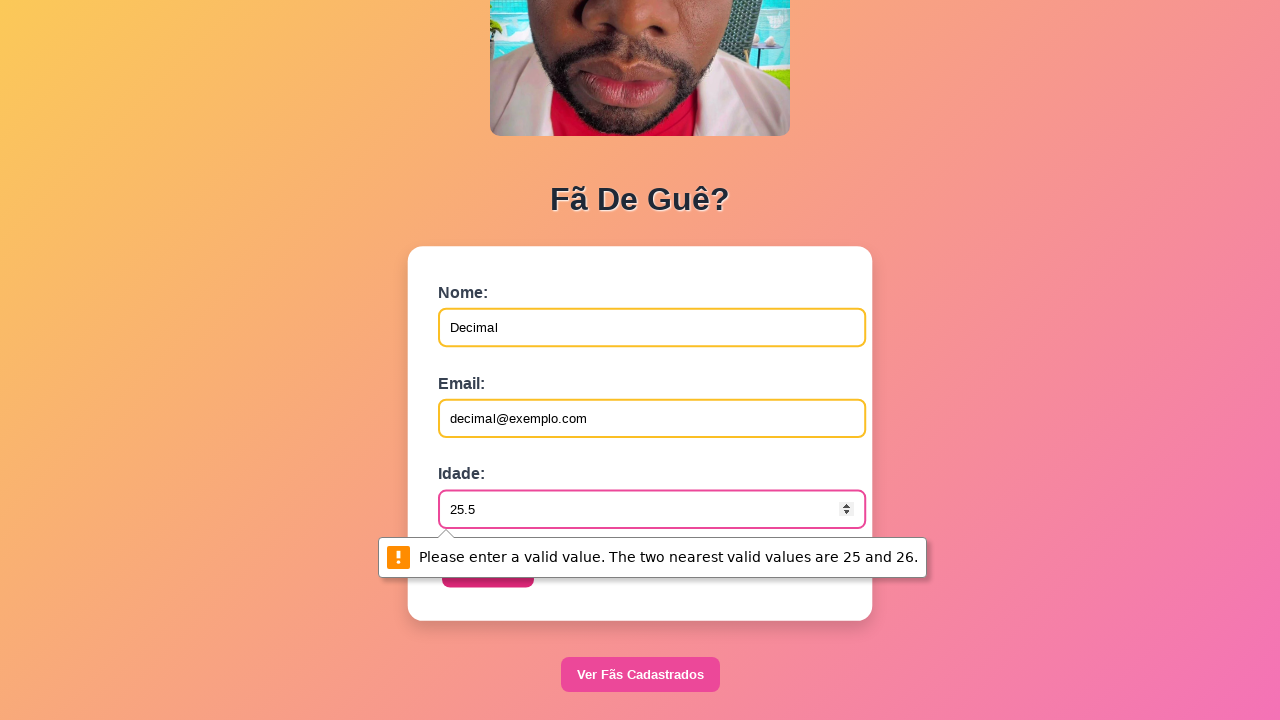